Tests a form that requires calculating the sum of two numbers and selecting the result from a dropdown menu

Starting URL: http://suninjuly.github.io/selects1.html

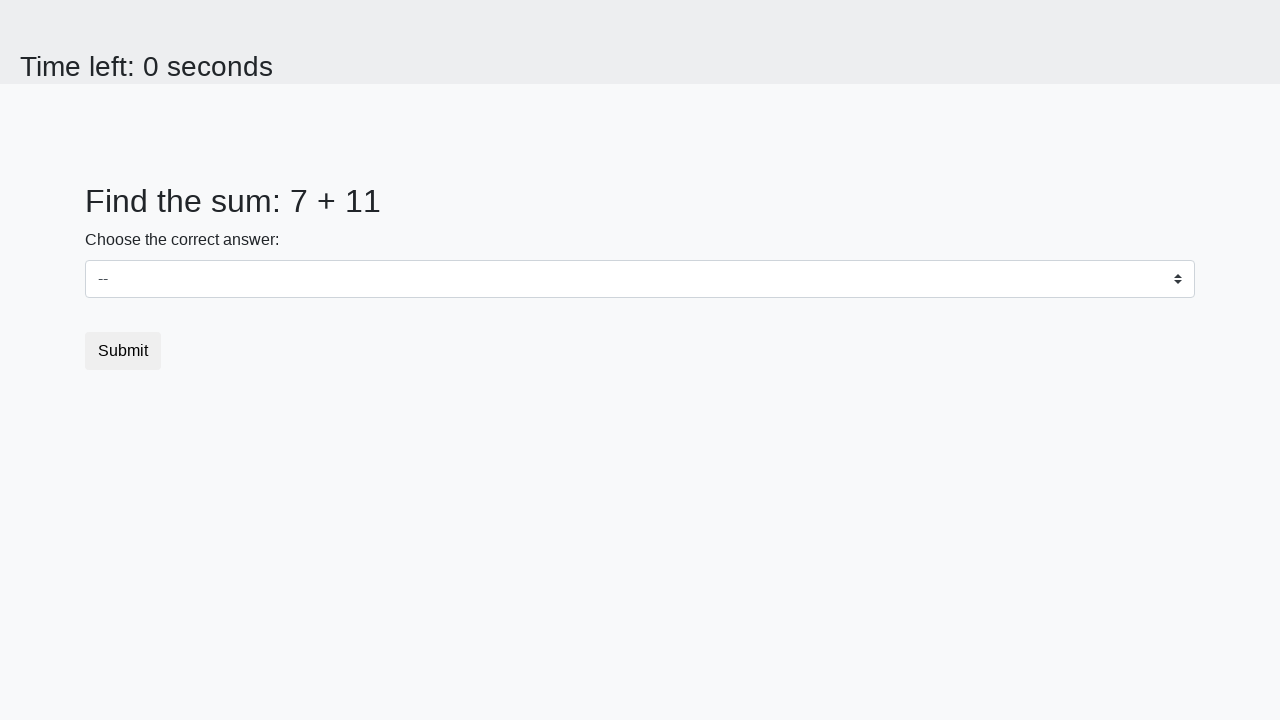

Located first number element (num1)
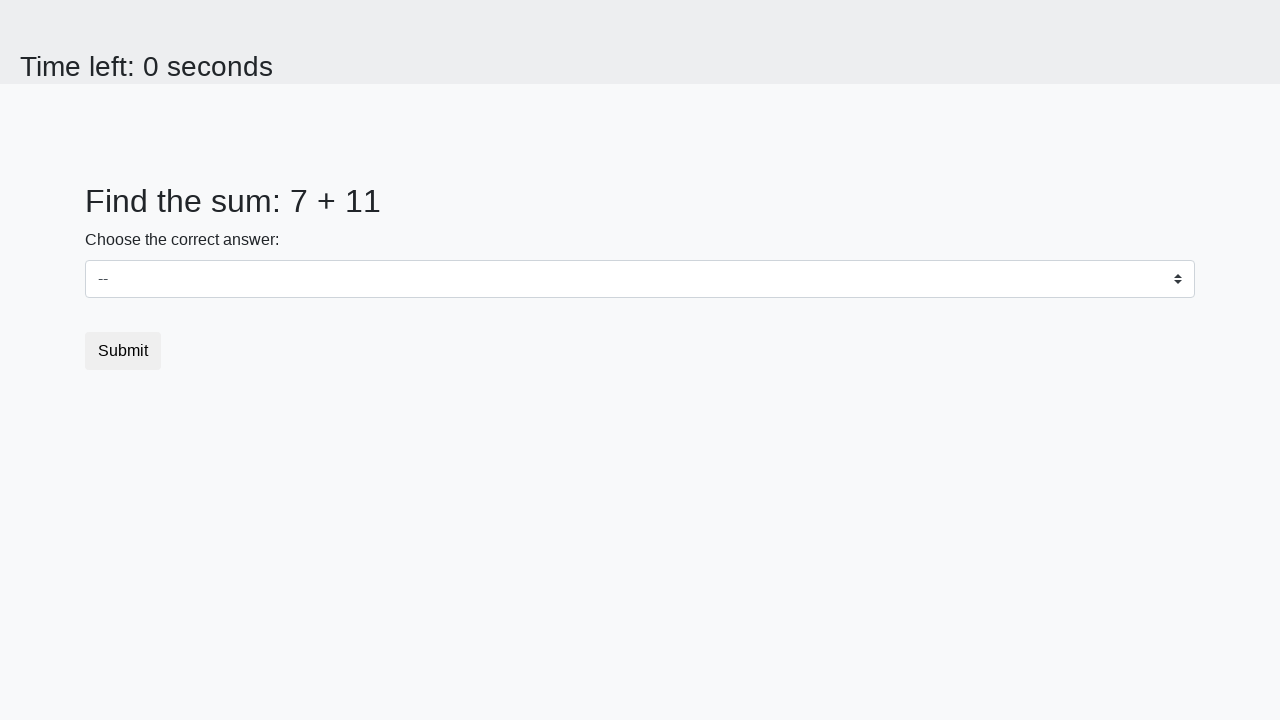

Located second number element (num2)
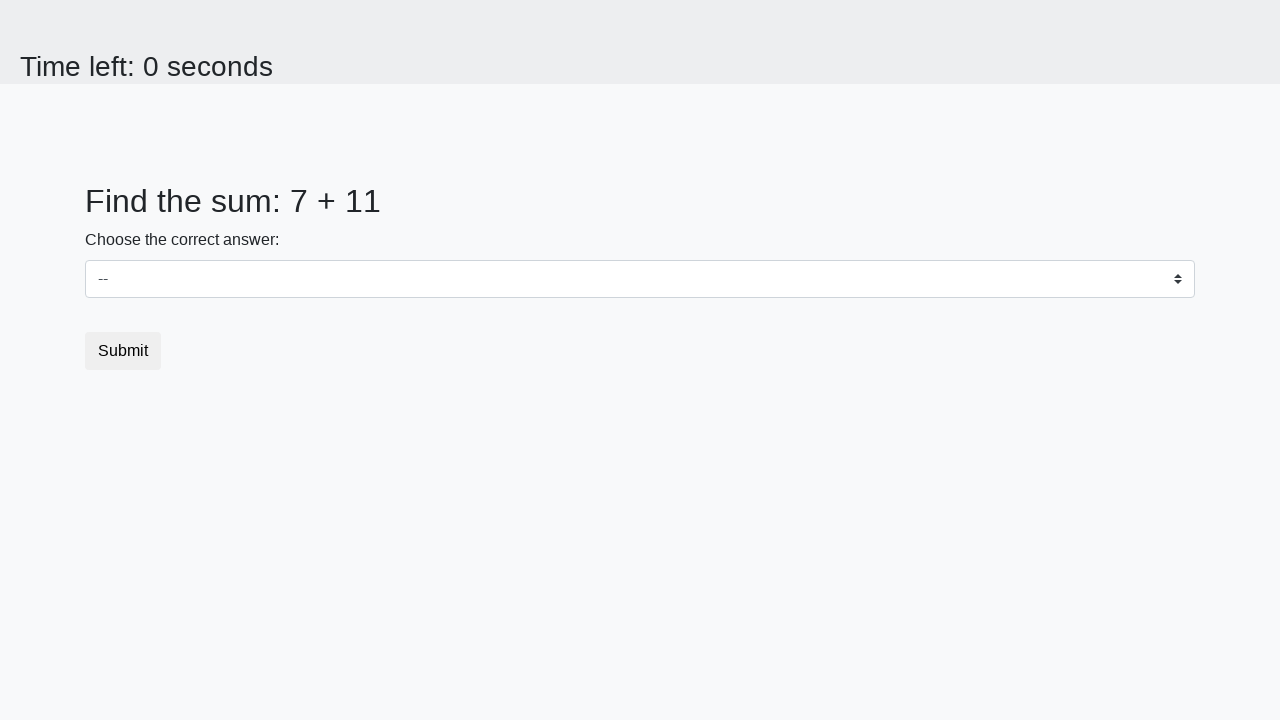

Extracted first number: 7
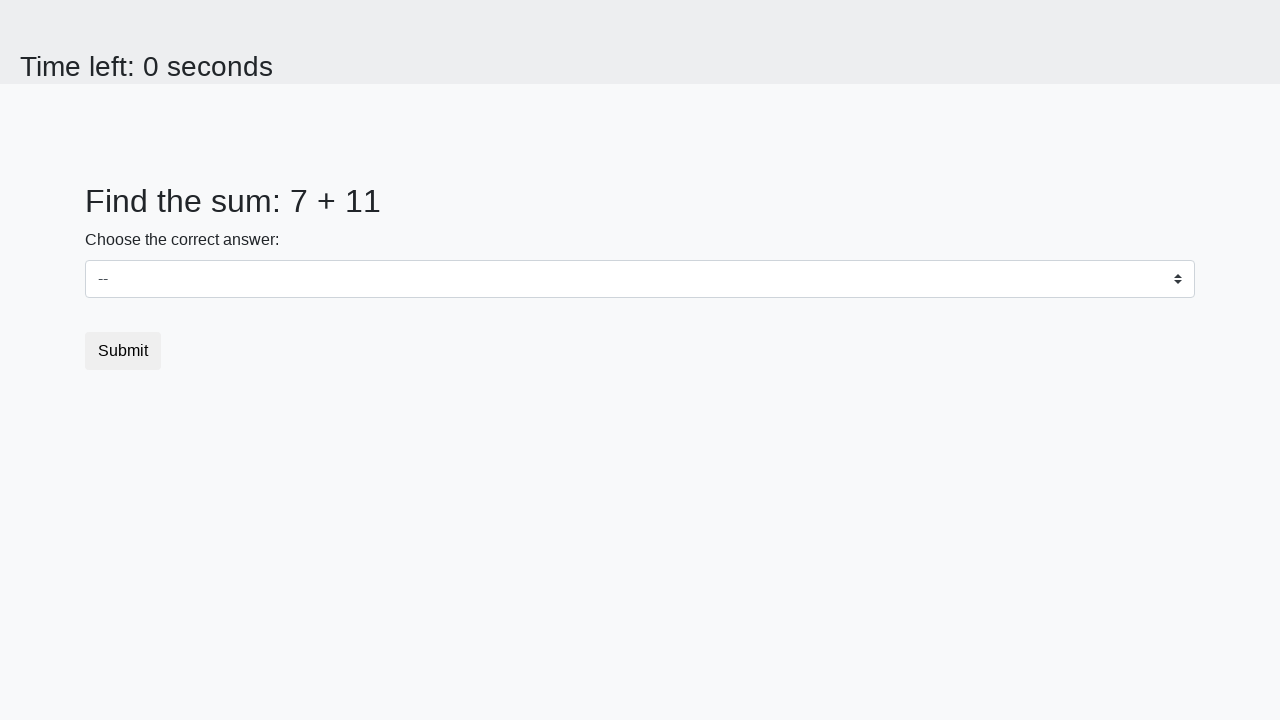

Extracted second number: 11
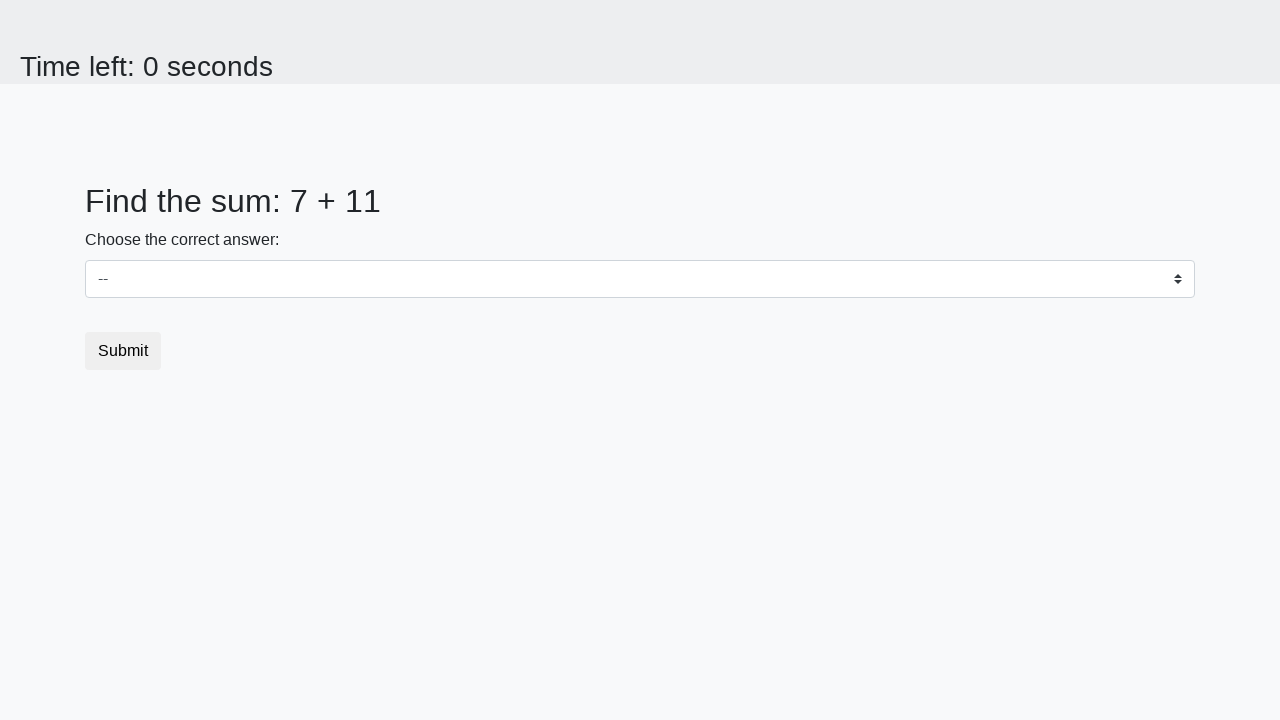

Calculated sum: 7 + 11 = 18
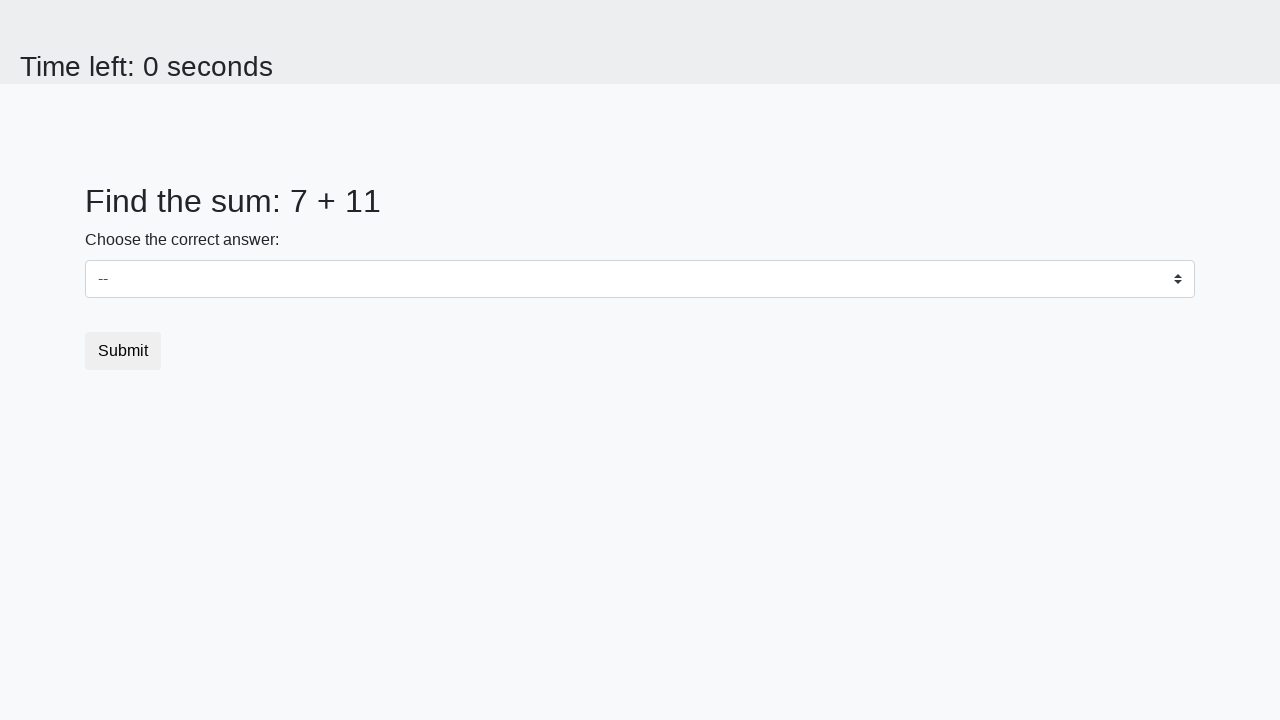

Selected result '18' from dropdown menu on select
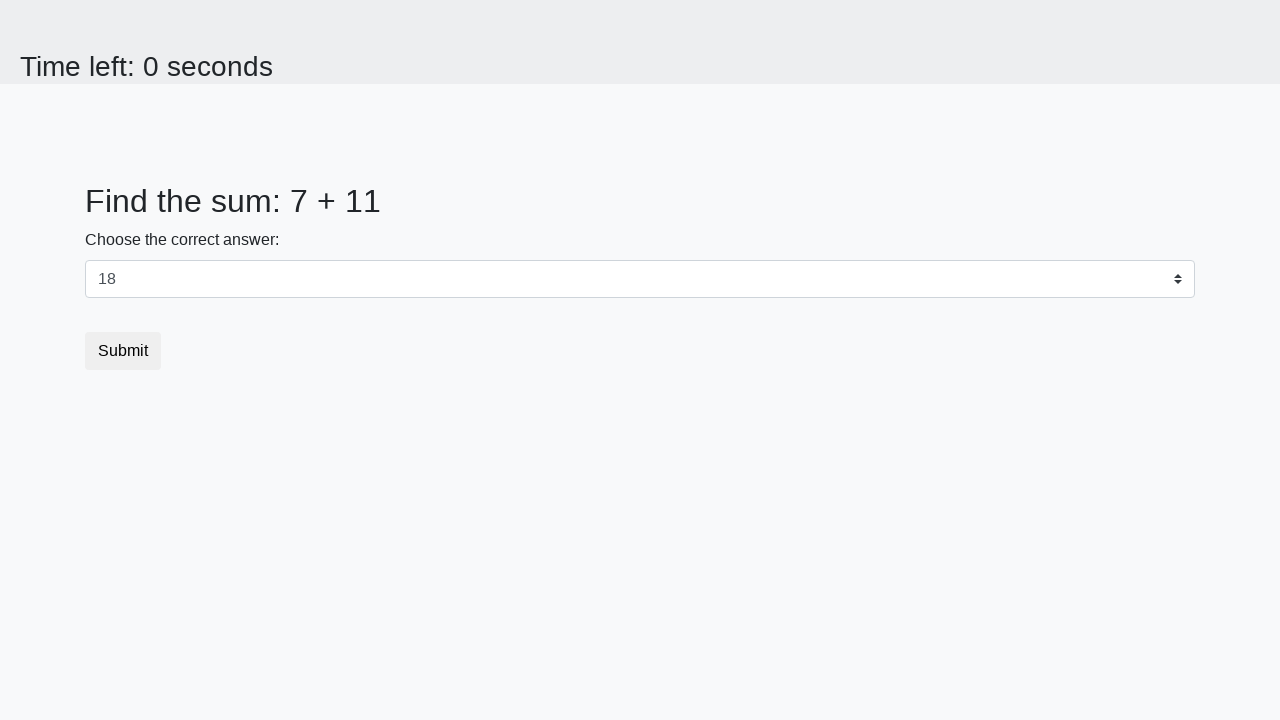

Clicked submit button to verify the answer at (123, 351) on button
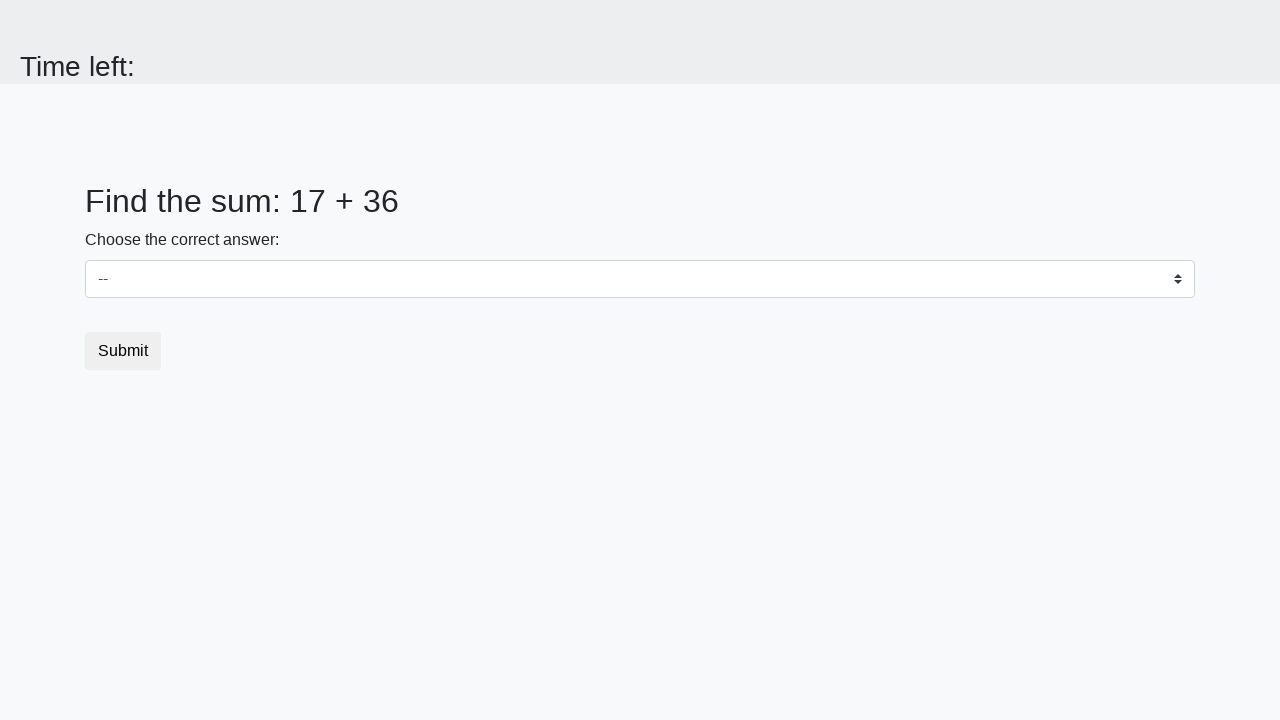

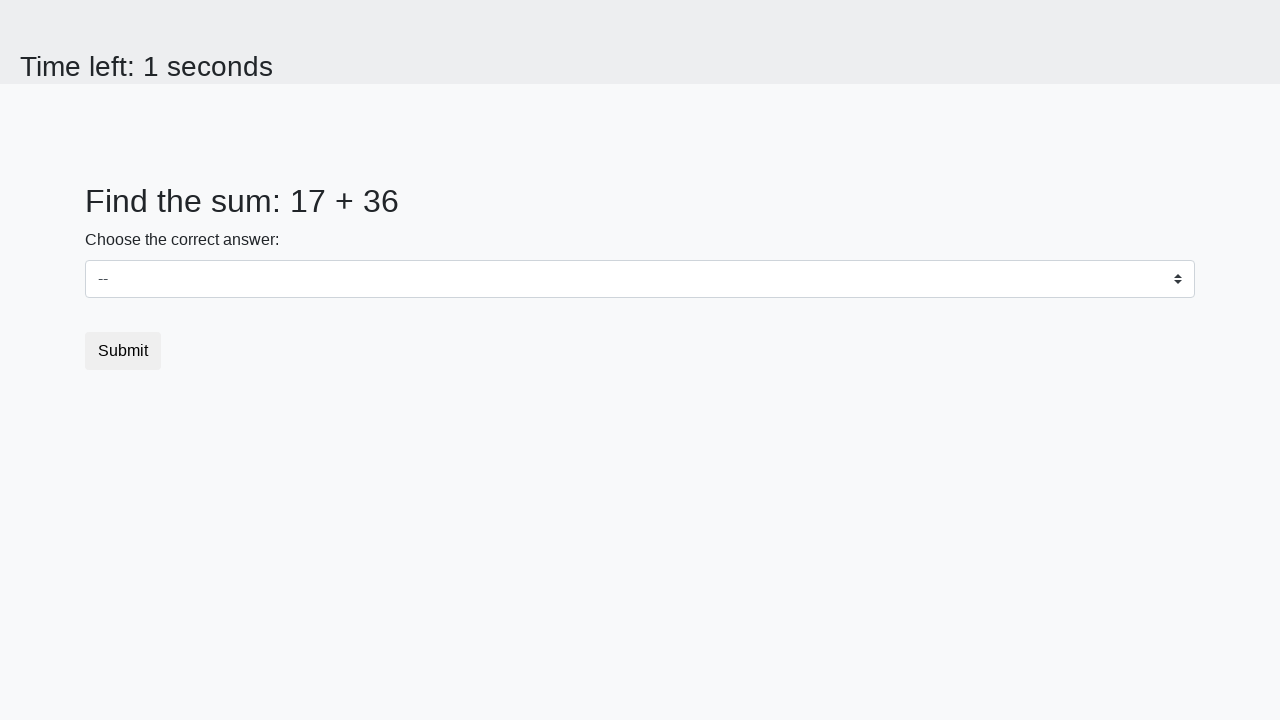